Navigates through three different websites in sequence: Coders Lab main site, a test store, and a test hotel site

Starting URL: https://coderslab.pl/pl

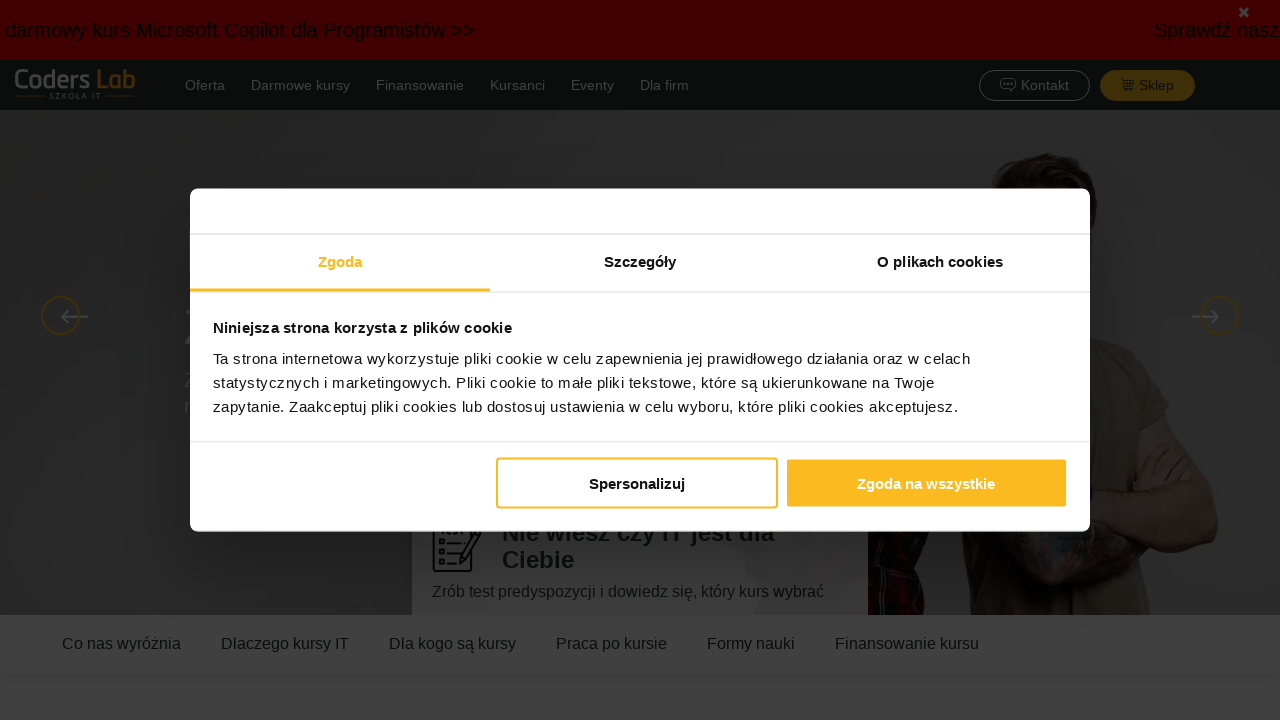

Navigated to Coders Lab main site
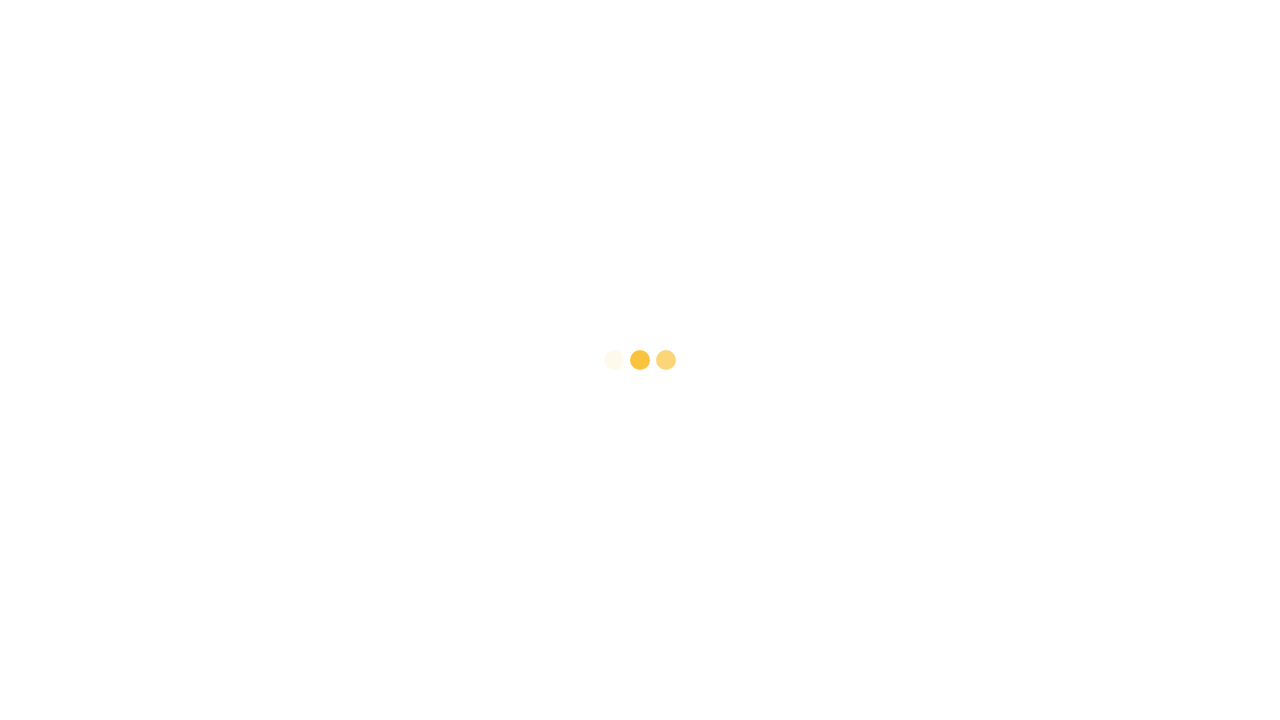

Navigated to test store
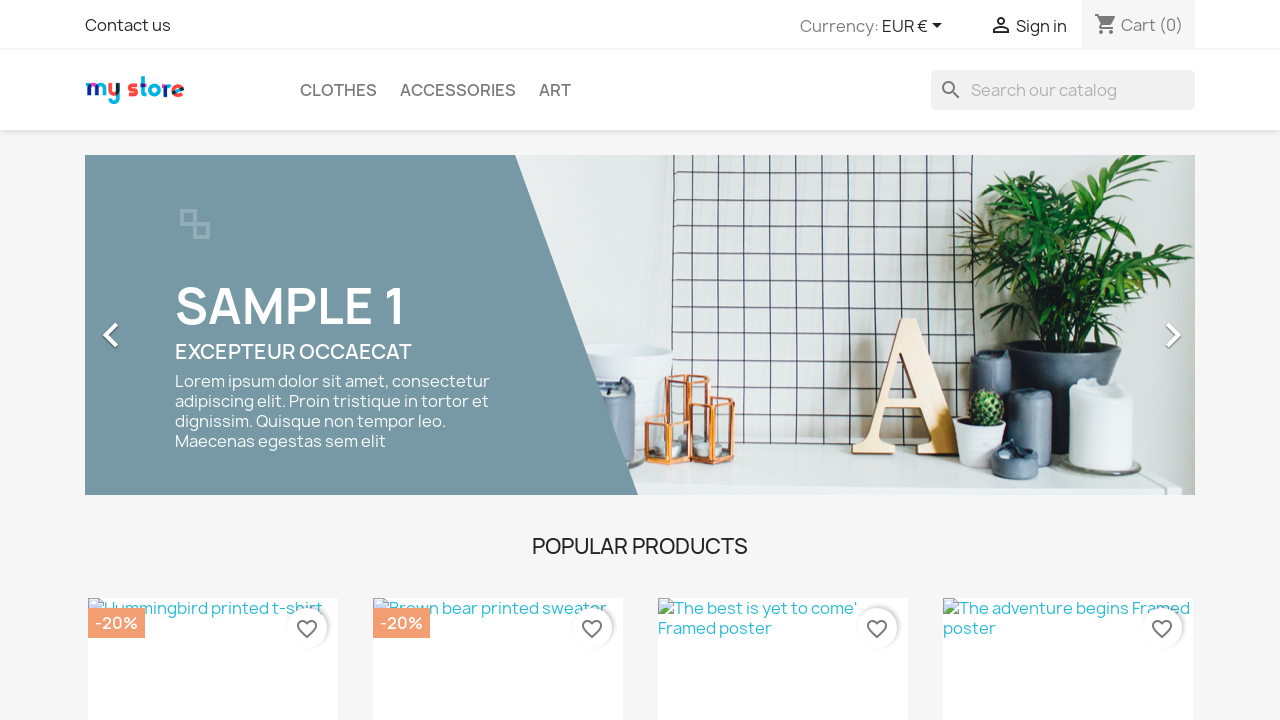

Navigated to test hotel site
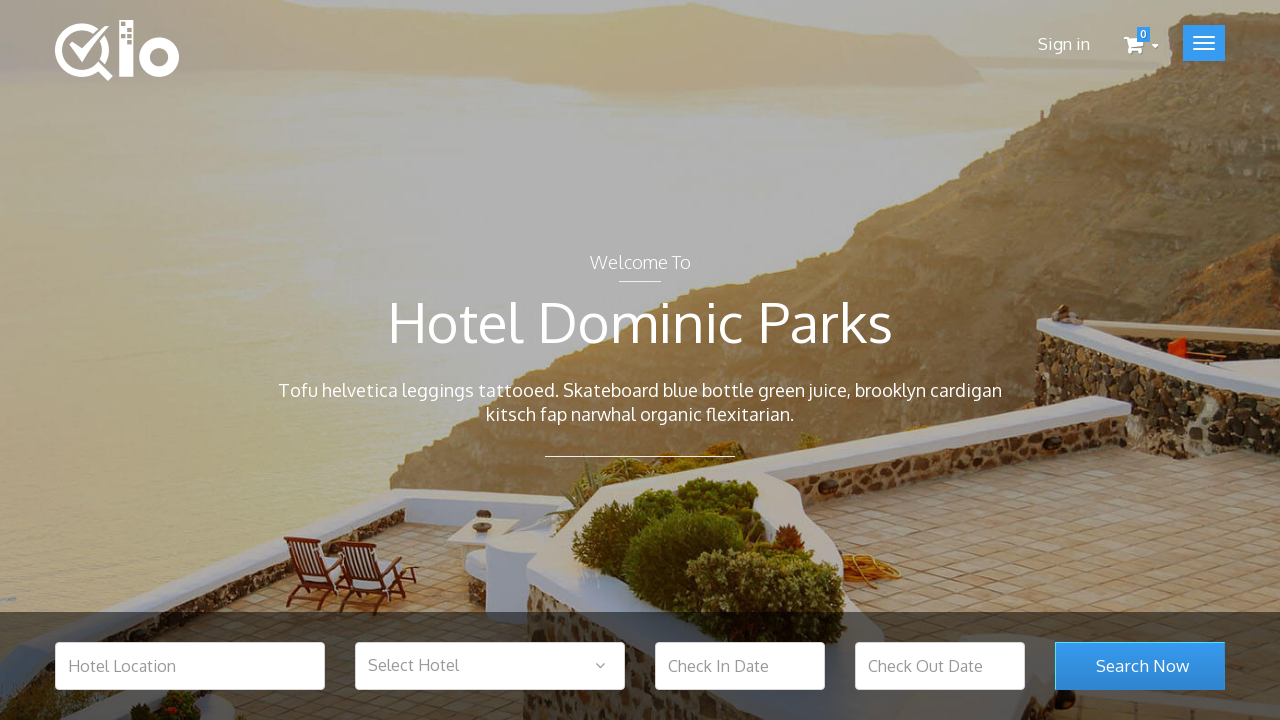

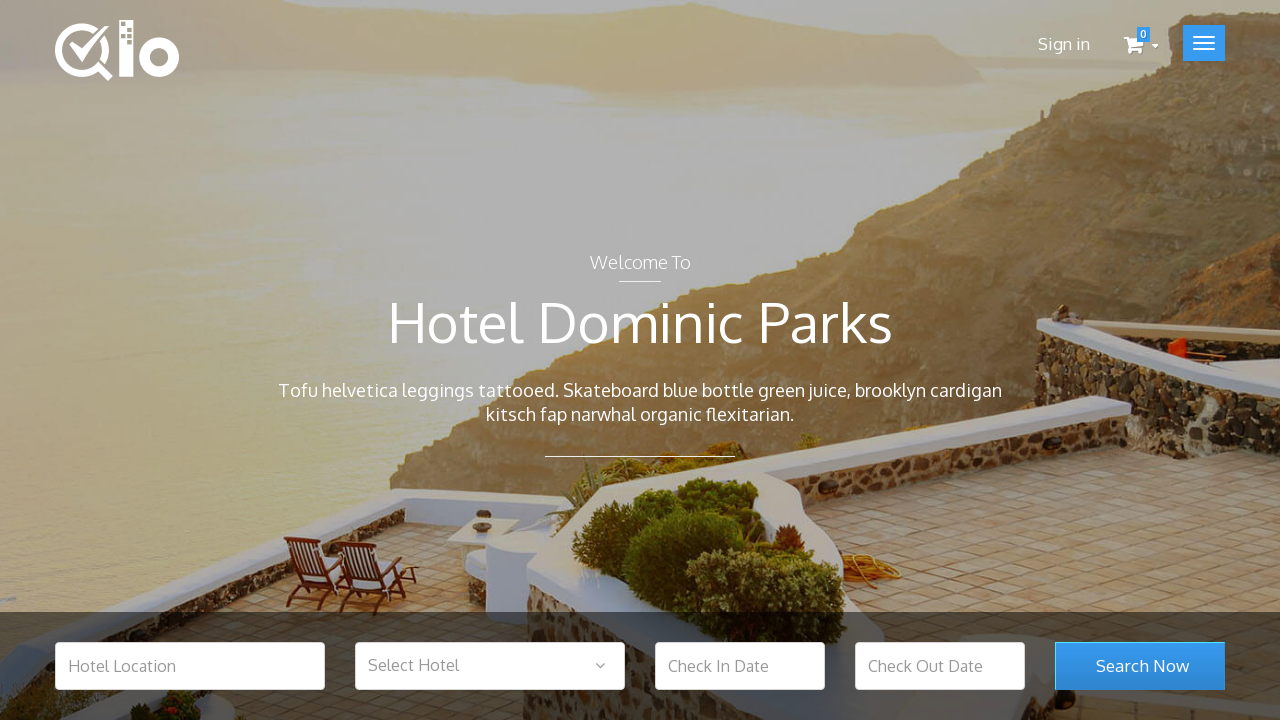